Tests JavaScript confirm alert functionality by clicking a button that triggers a confirm dialog, dismissing the alert, and verifying the result message is displayed

Starting URL: https://demoqa.com/alerts

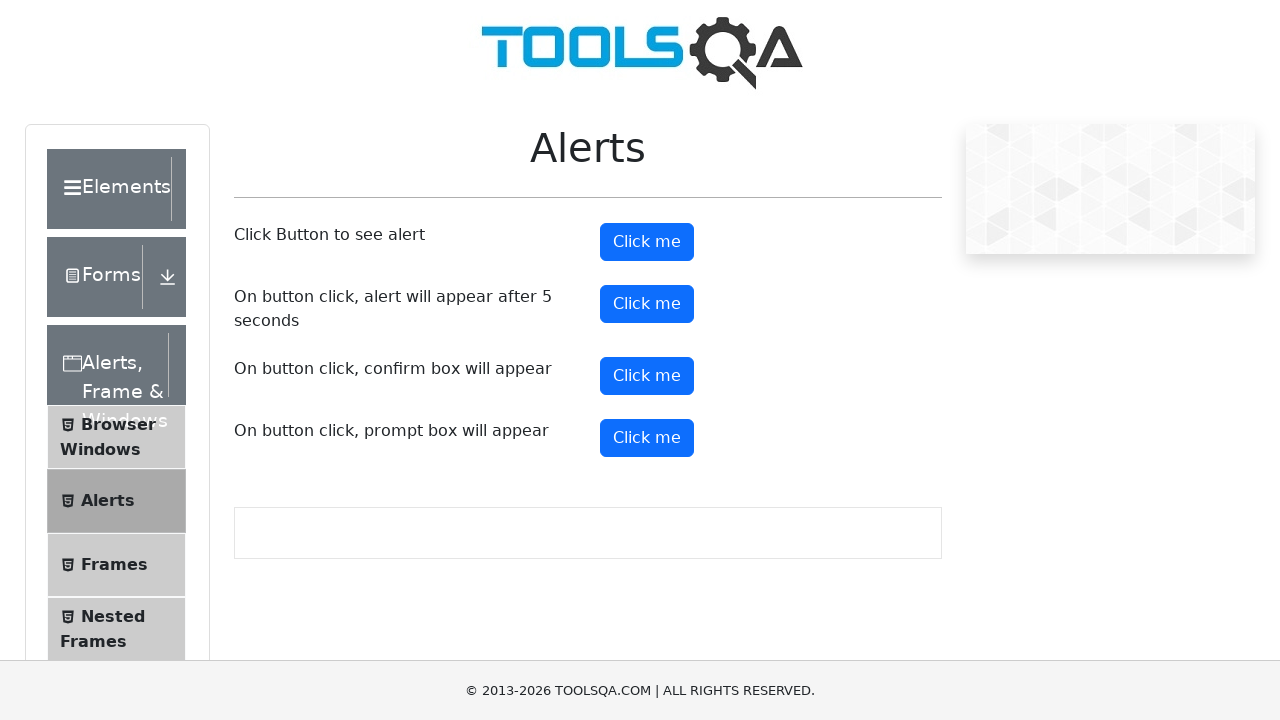

Clicked confirm button to trigger alert dialog at (647, 376) on #confirmButton
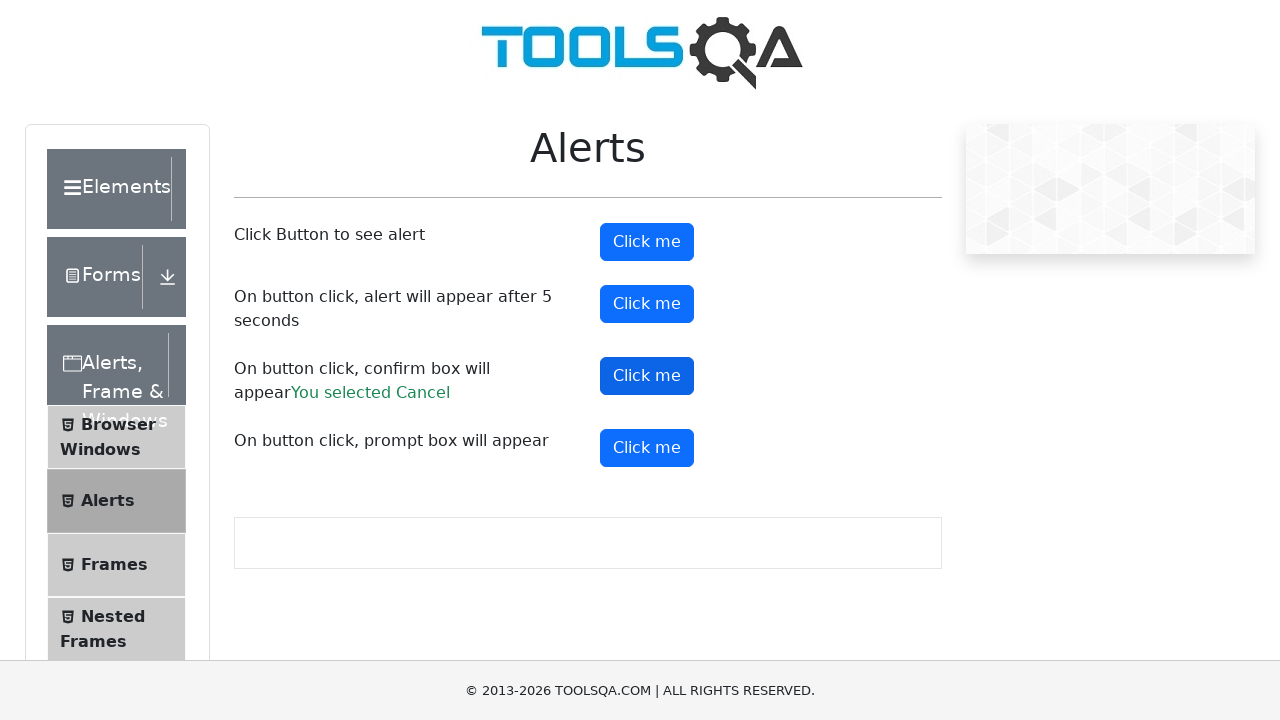

Set up dialog handler to dismiss alerts
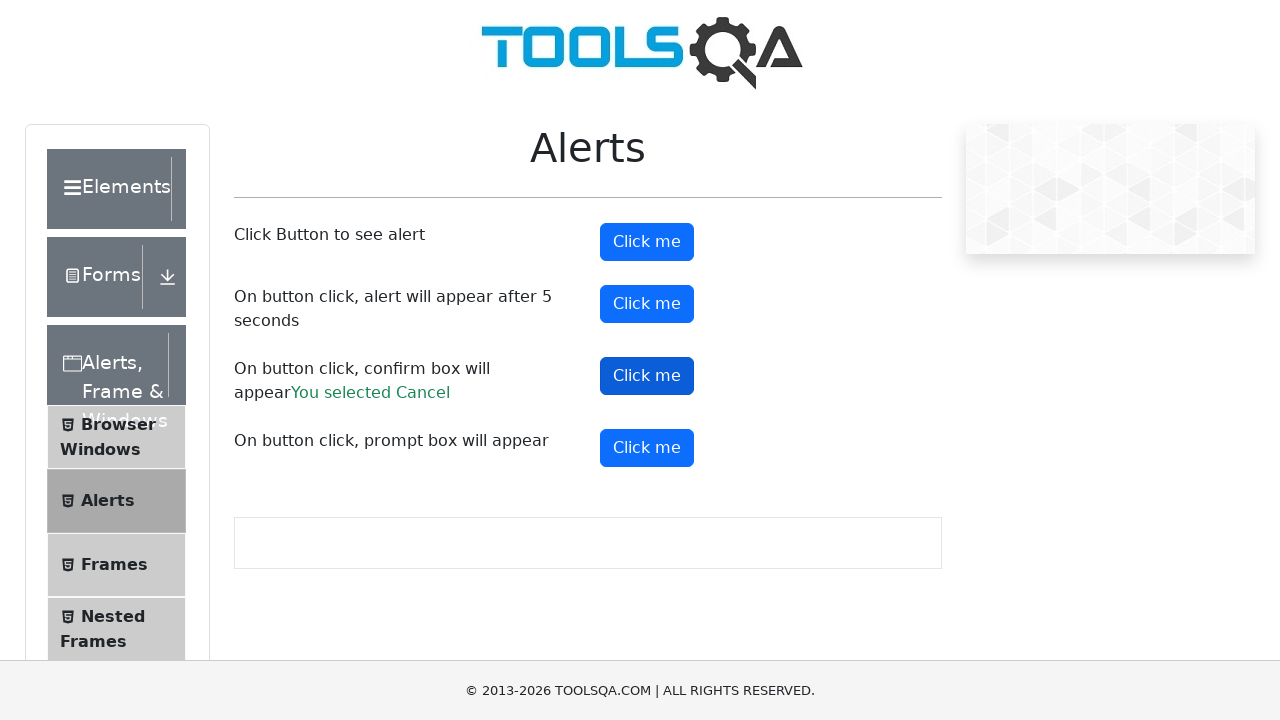

Waited for dialog to appear and be handled
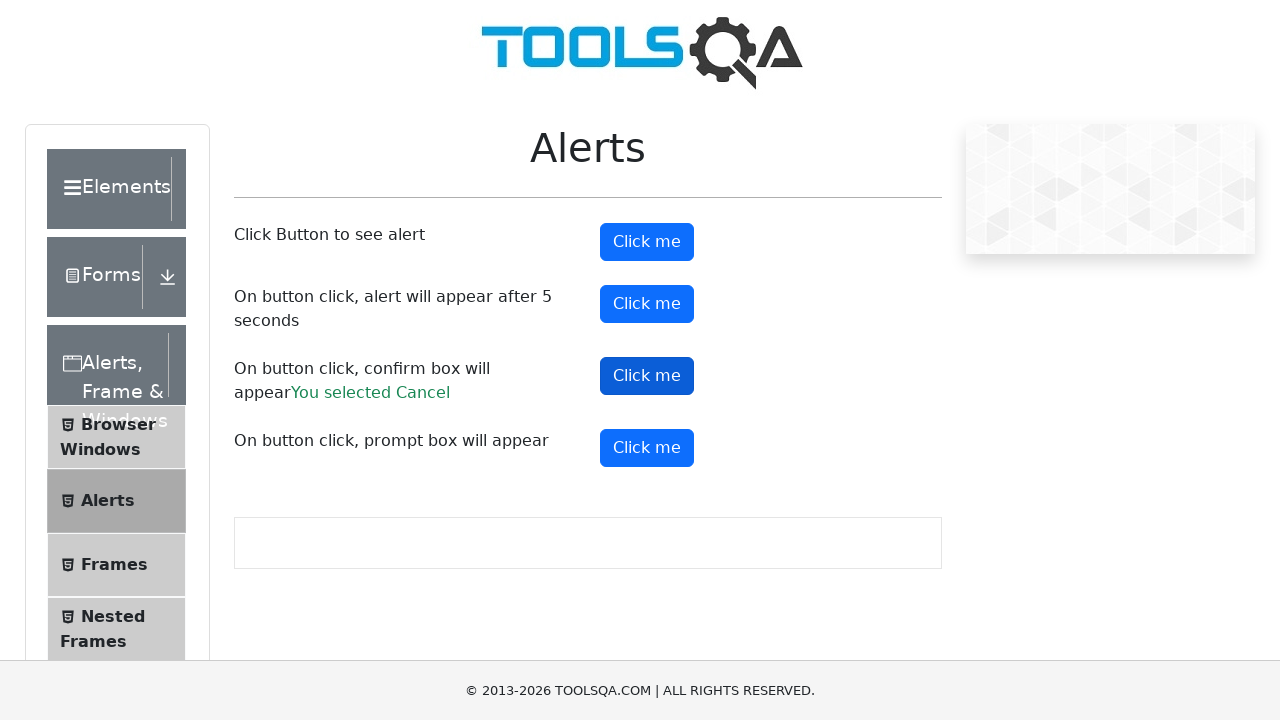

Clicked confirm button again to trigger dialog with handler active at (647, 376) on #confirmButton
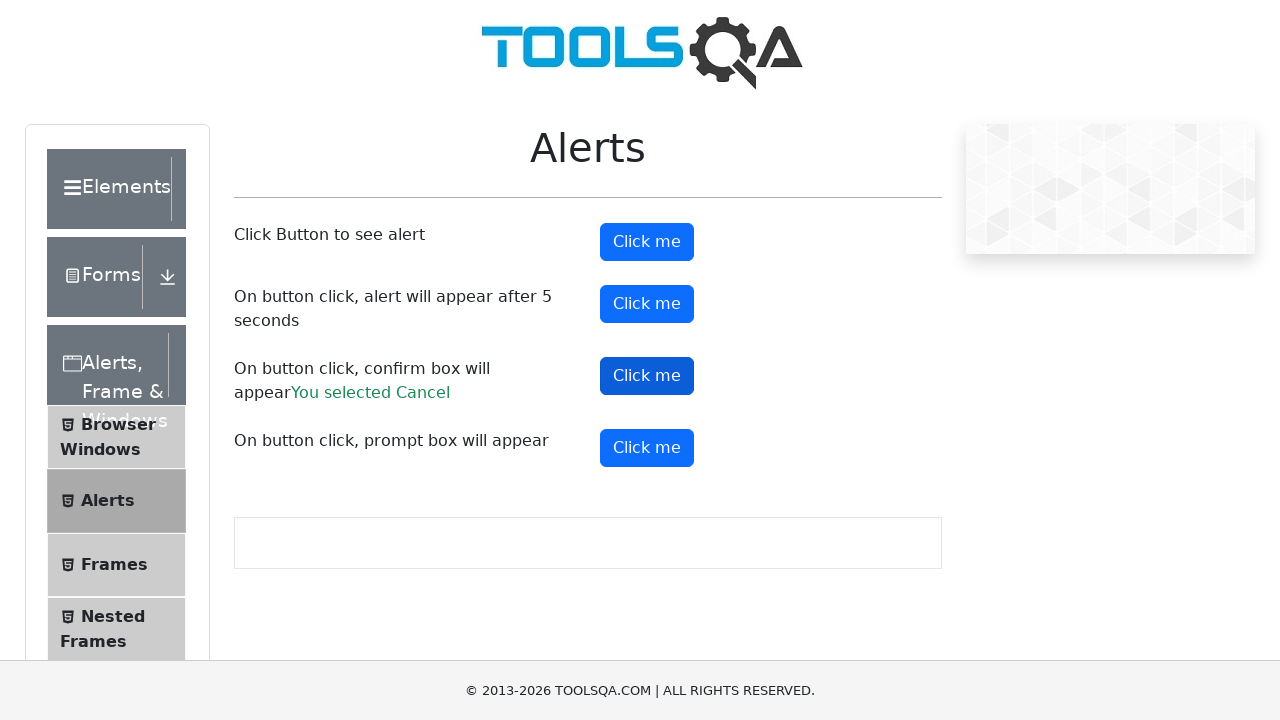

Result message appeared after dismissing confirm dialog
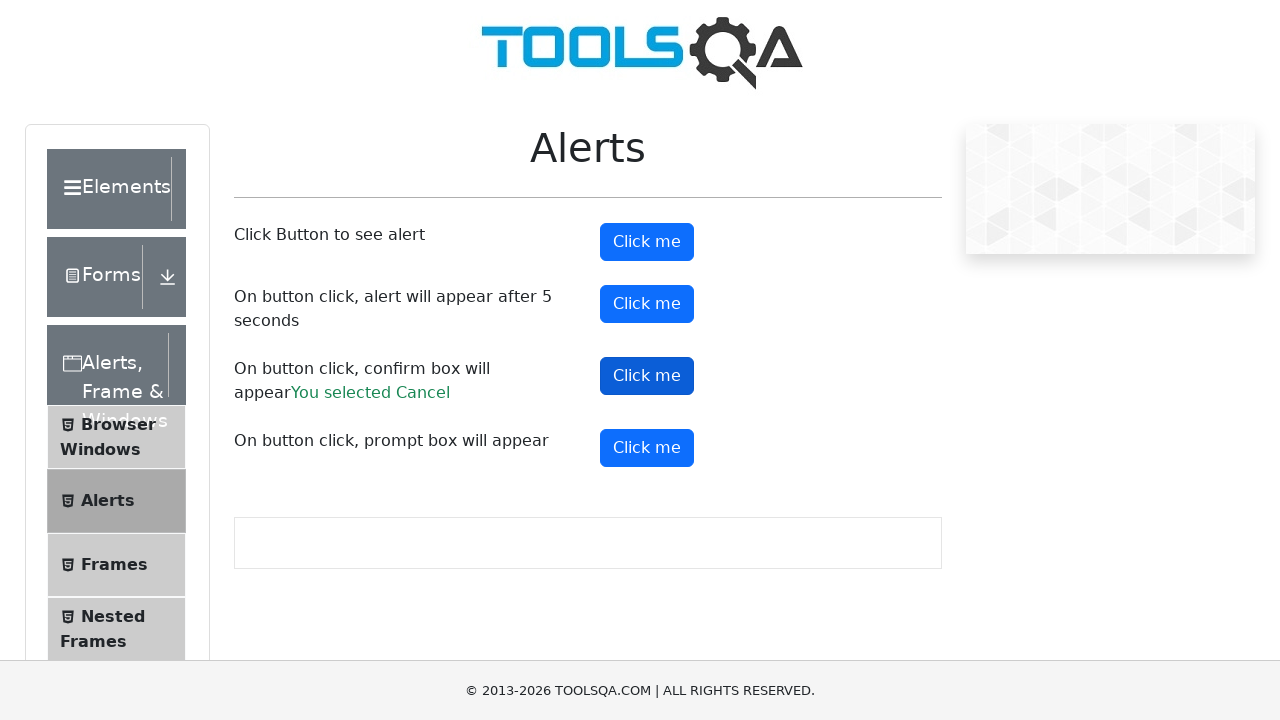

Retrieved result text: You selected Cancel
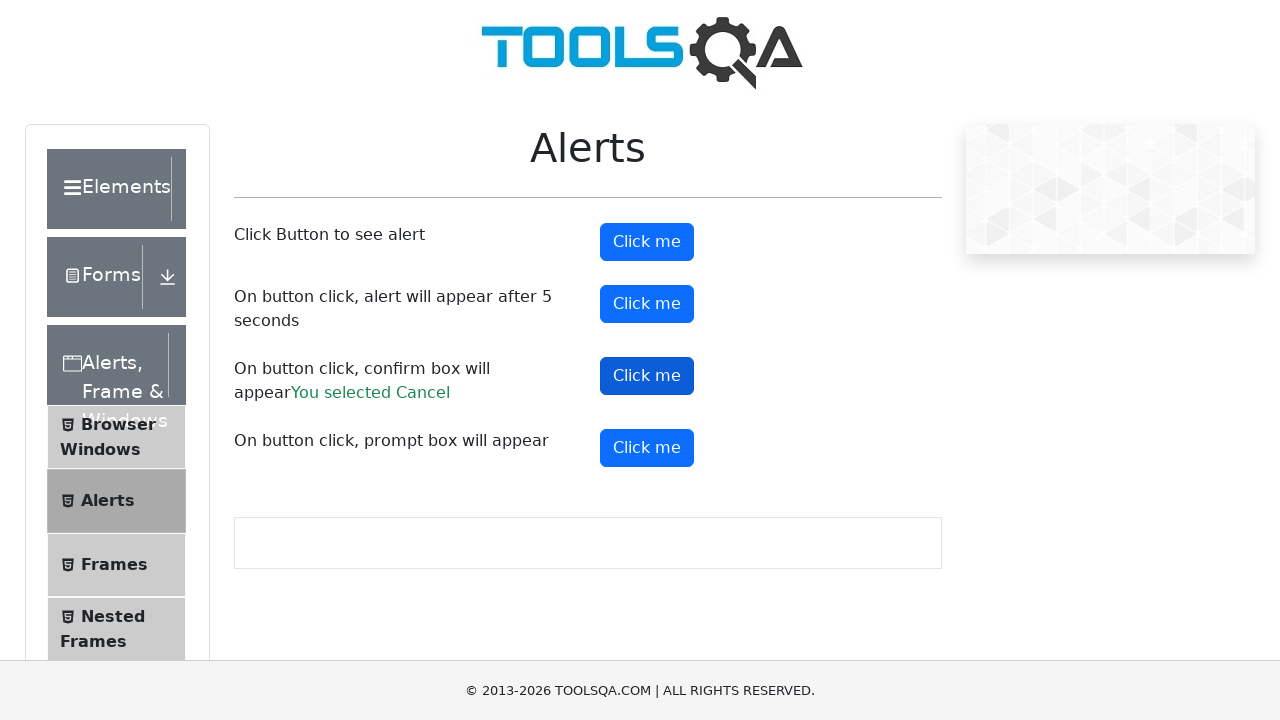

Printed result text to console
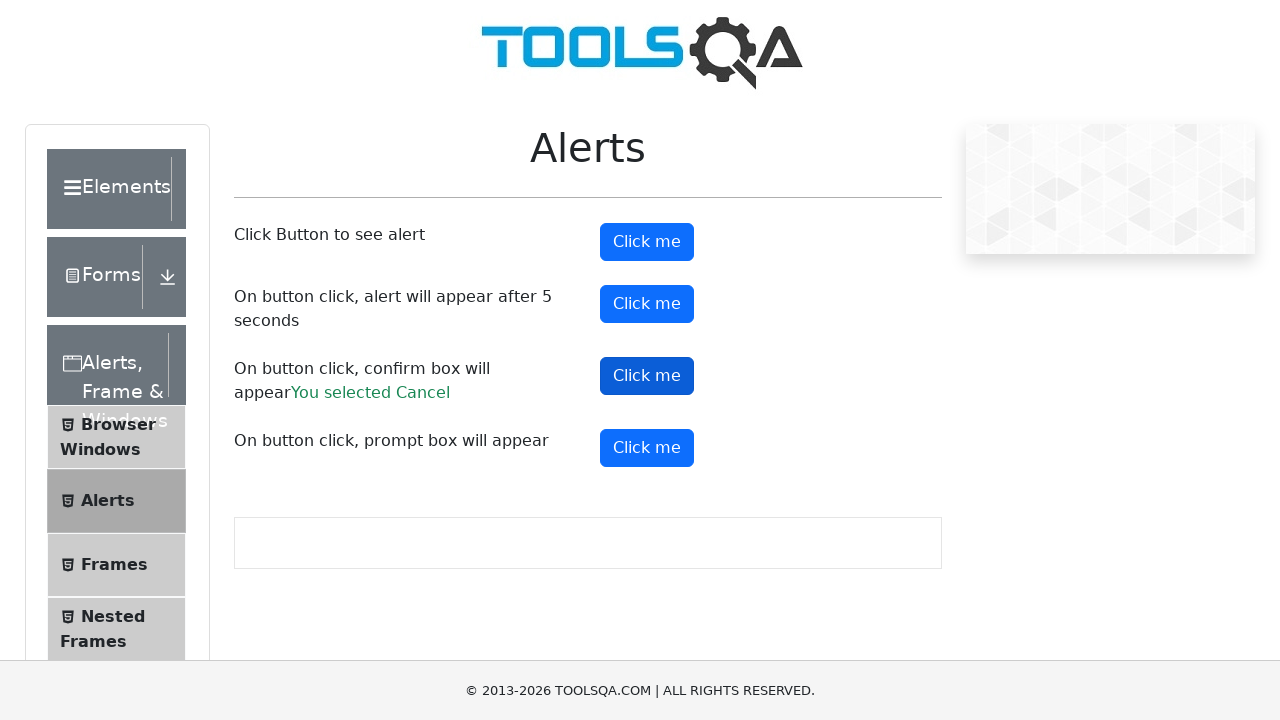

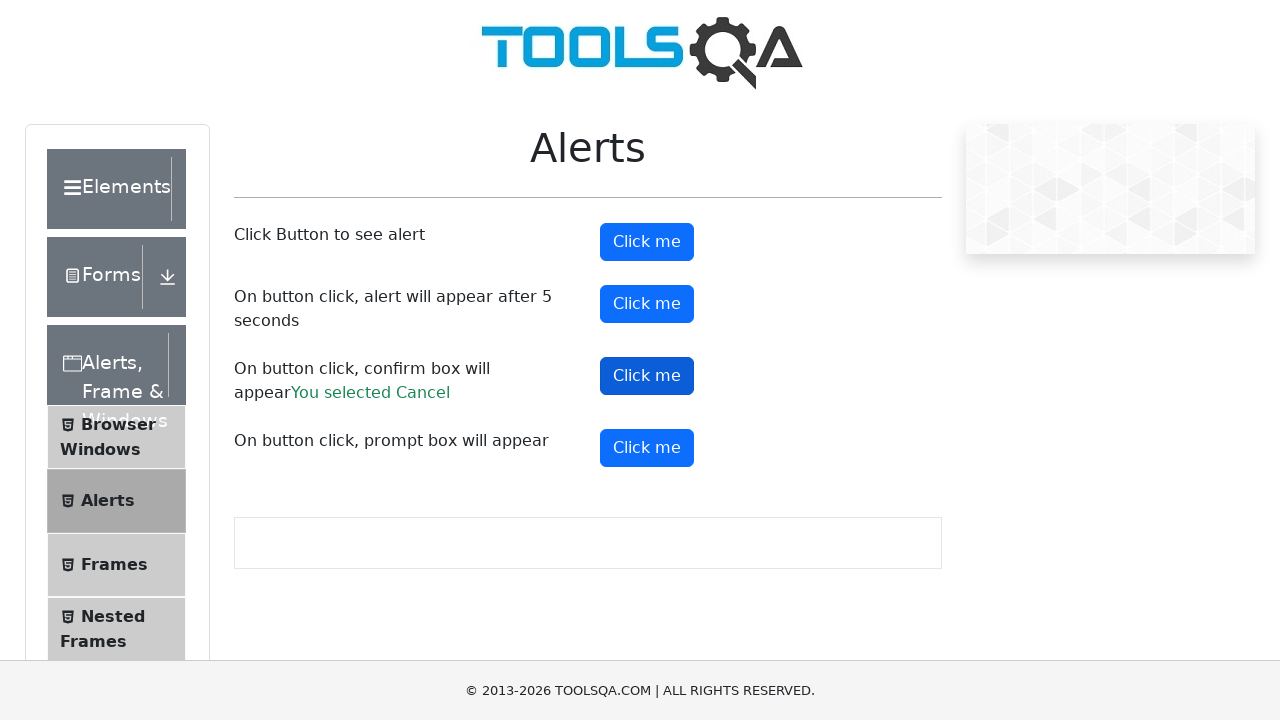